Tests opening multiple browser windows by navigating to a drag-drop demo page, then opening a new window and navigating to a links demo page.

Starting URL: https://demo.guru99.com/test/drag_drop.html

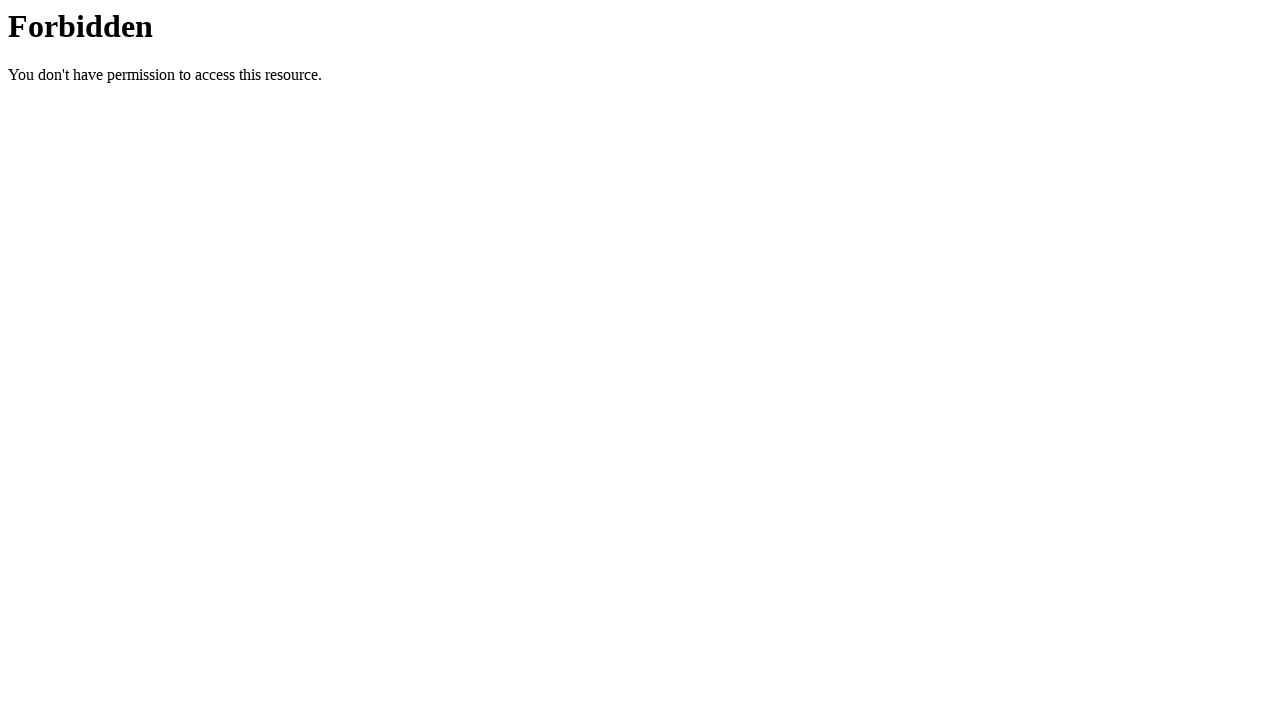

Opened a new browser window/page in the same context
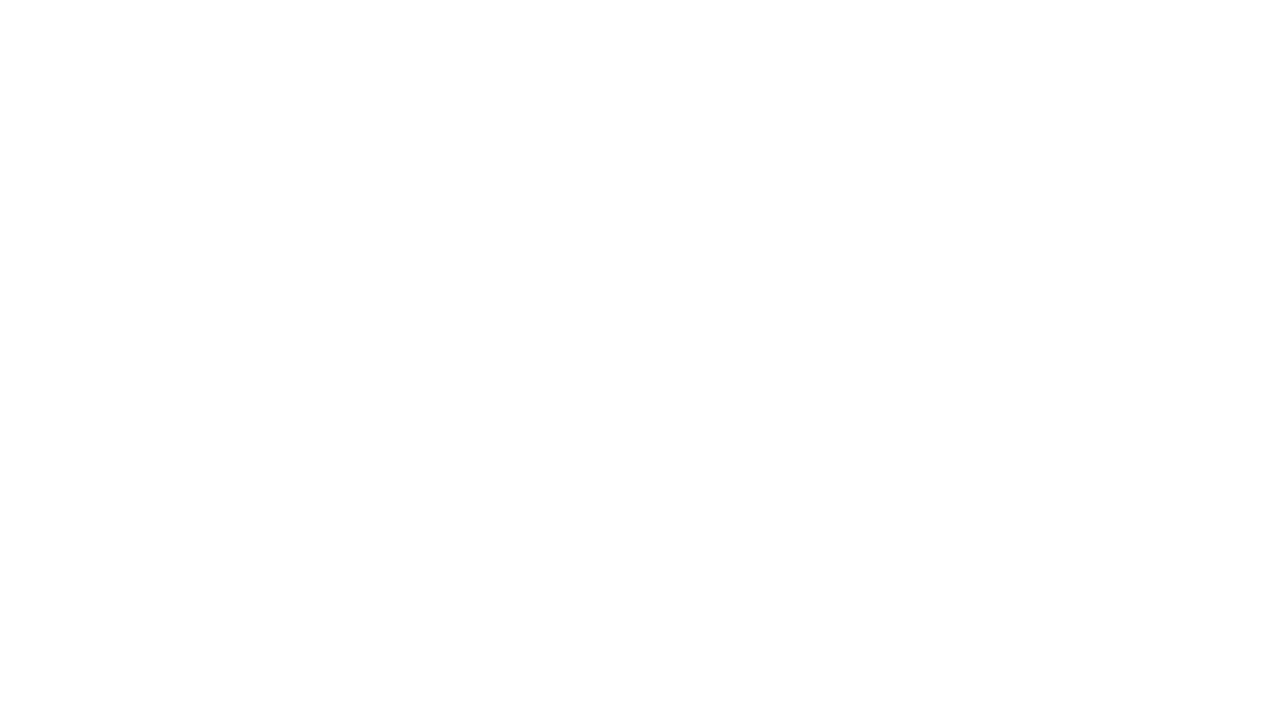

Navigated to links demo page in new window
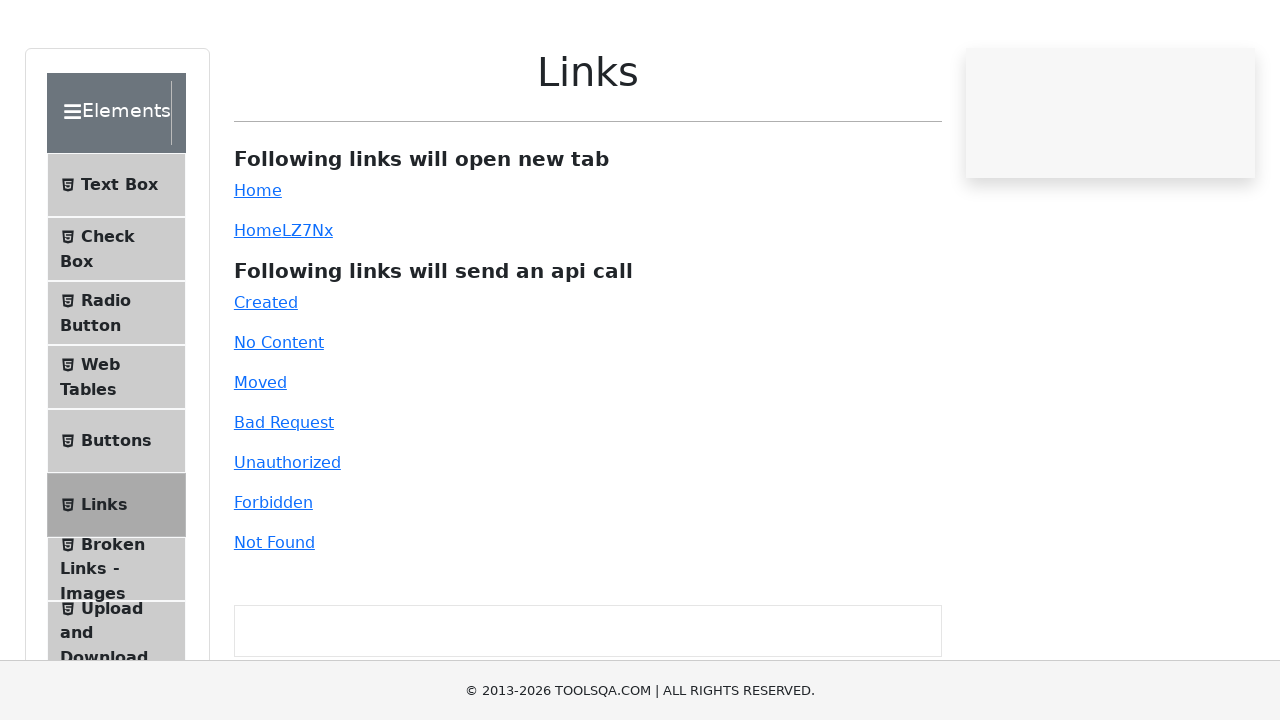

Links demo page loaded completely (domcontentloaded state reached)
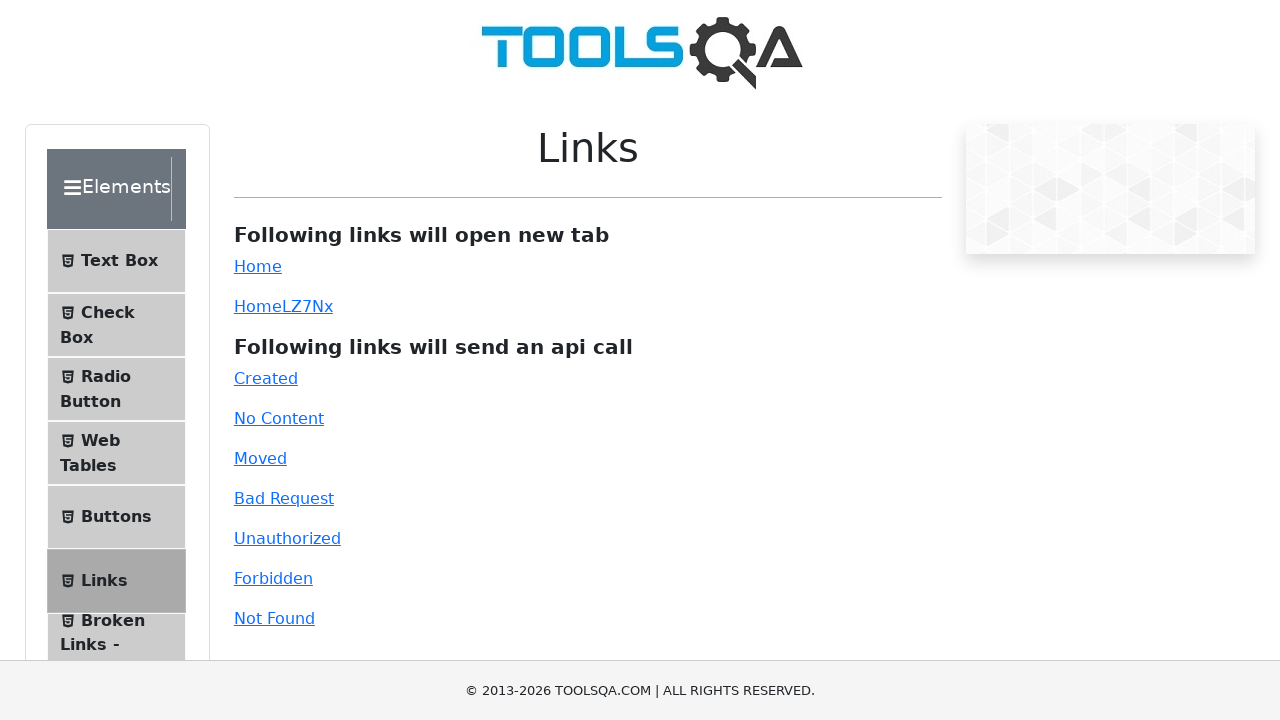

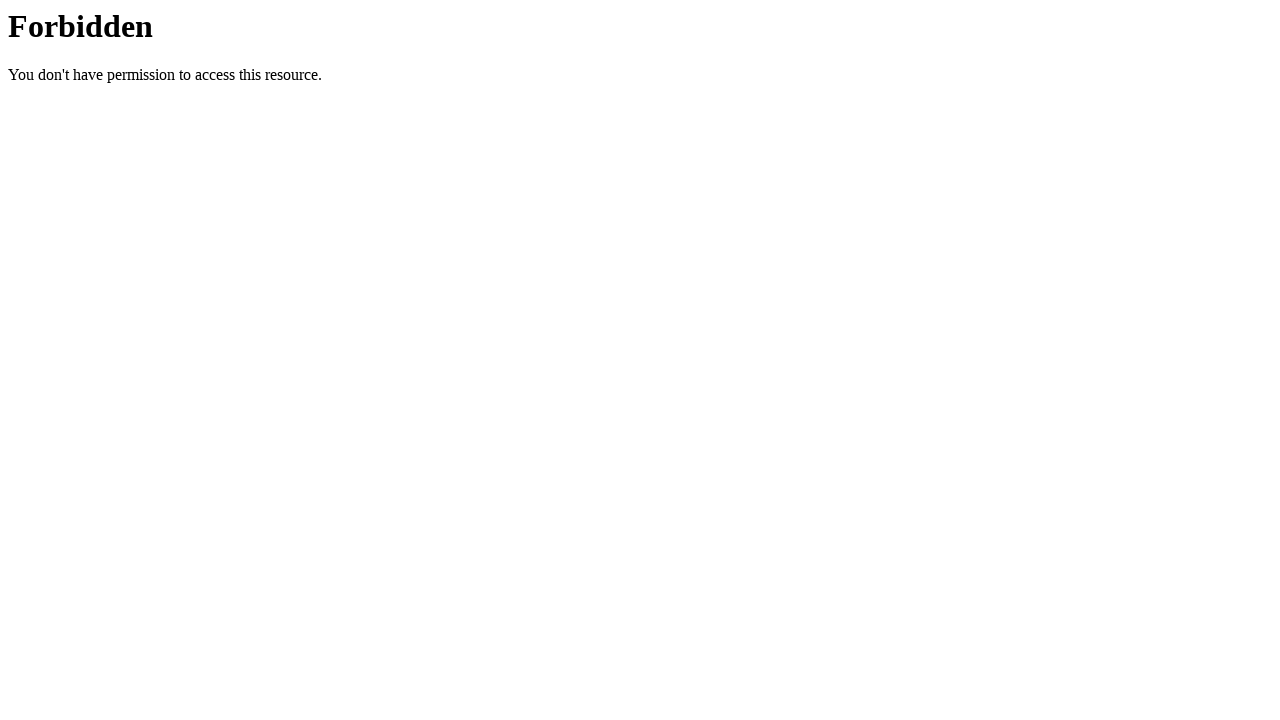